Tests handling of new browser windows by clicking a button that opens a new window, verifying the URL, filling an email field in the new window, then closing it and clicking the home button on the original page.

Starting URL: https://leafground.com/window.xhtml

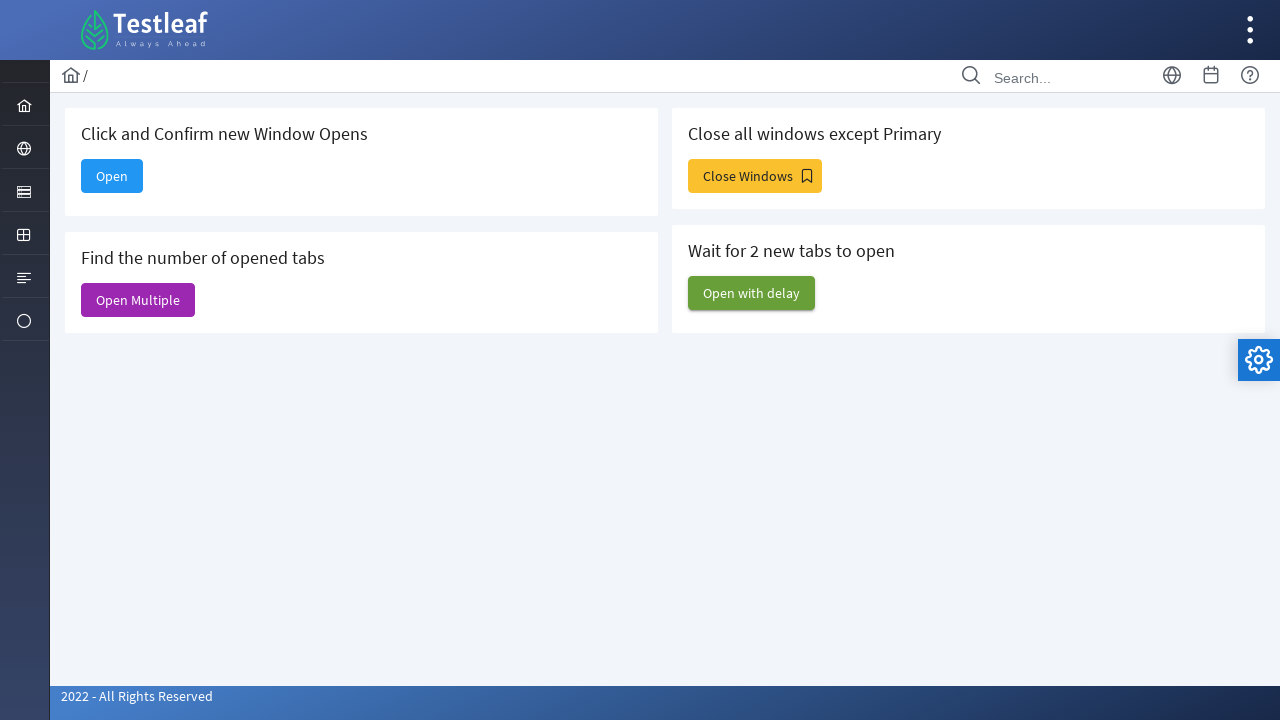

Clicked 'Open' button to trigger new window at (112, 176) on internal:text="Open"s
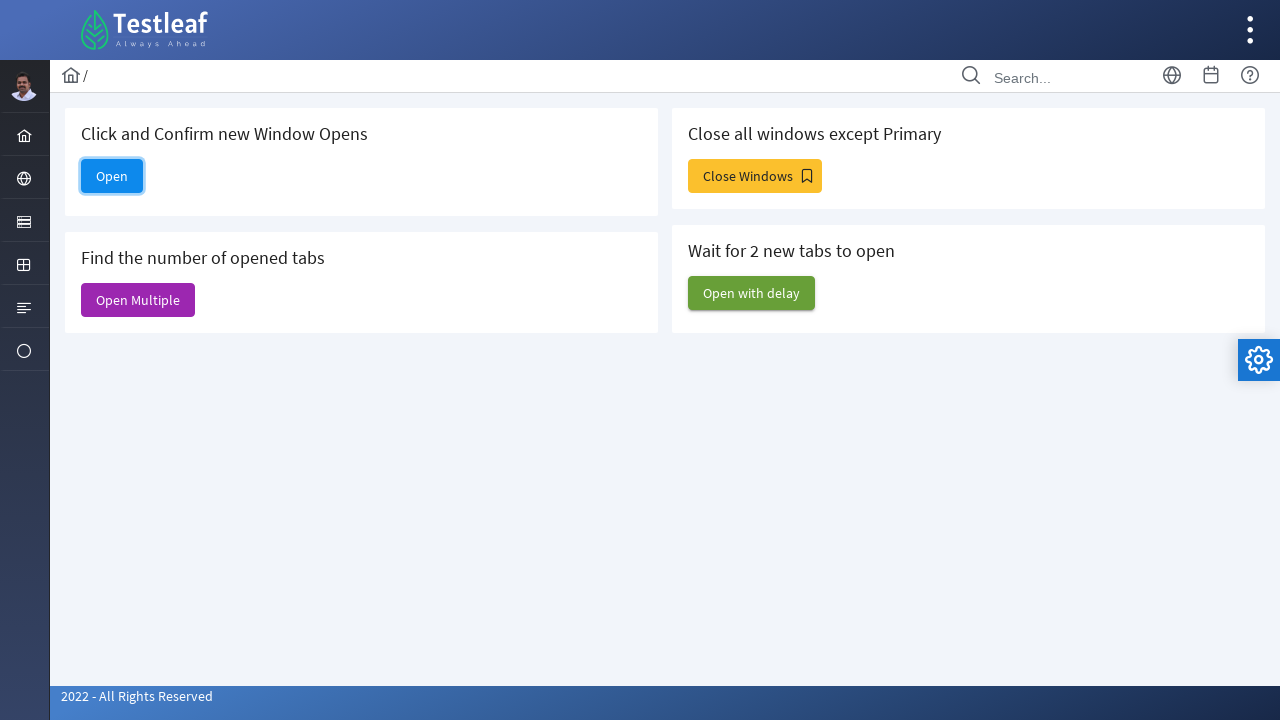

New window/page object obtained
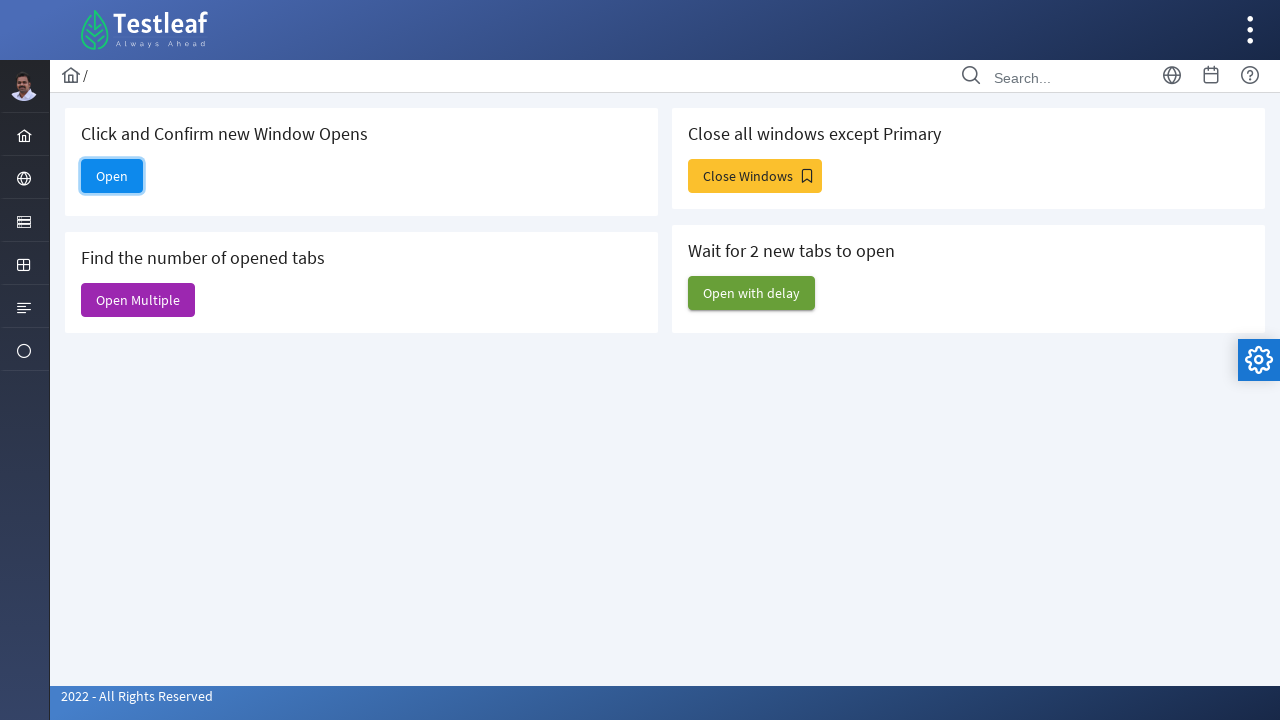

New window fully loaded
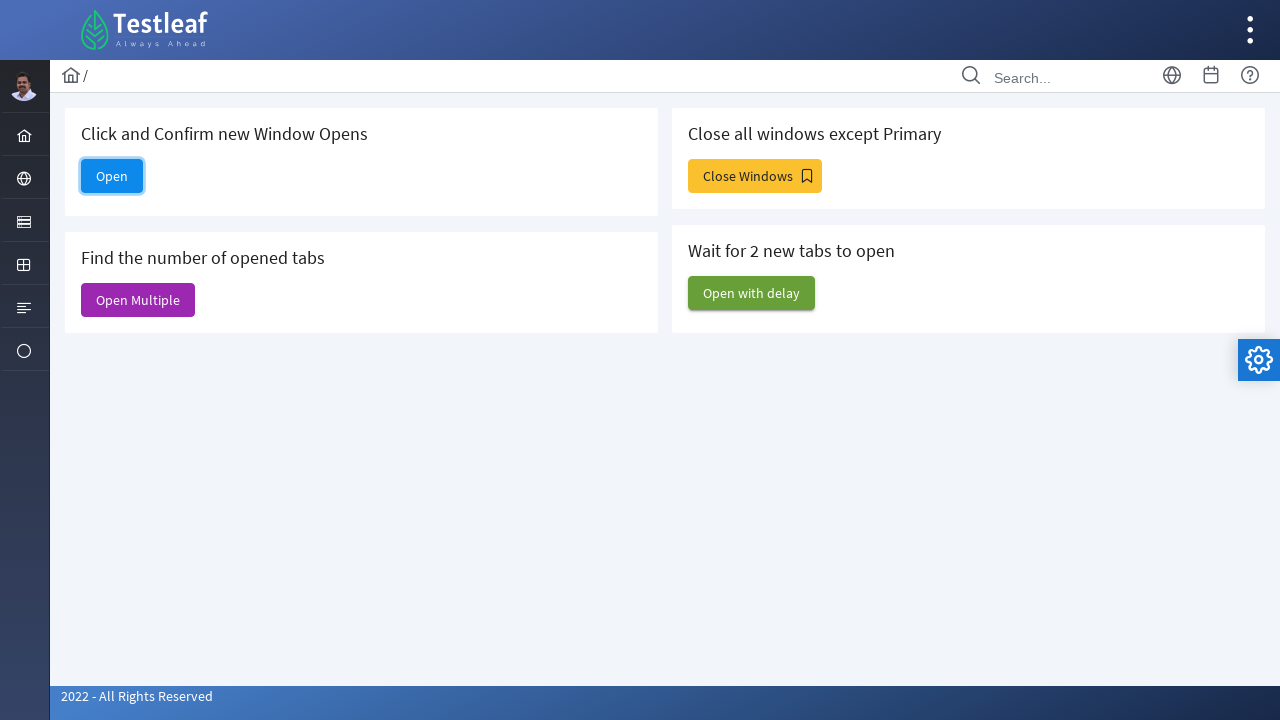

Verified new window URL is https://leafground.com/dashboard.xhtml
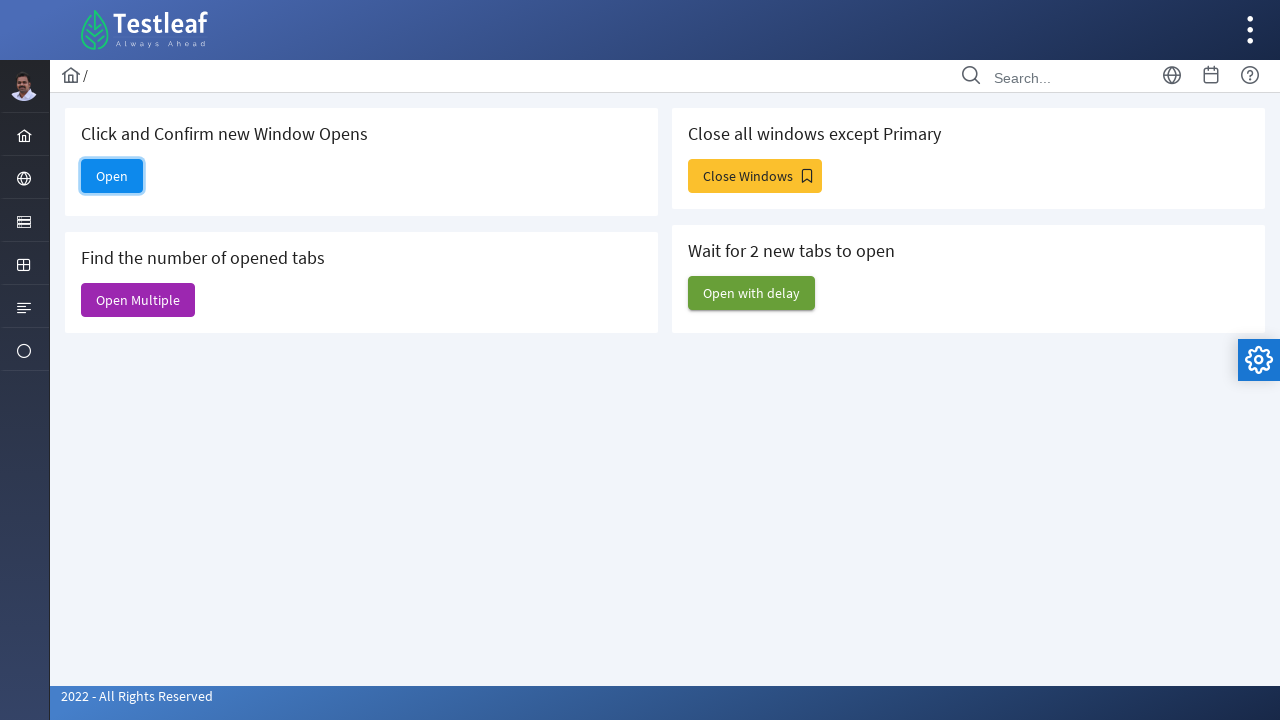

Filled email field with 'testuser847@gmail.com' in new window on #email
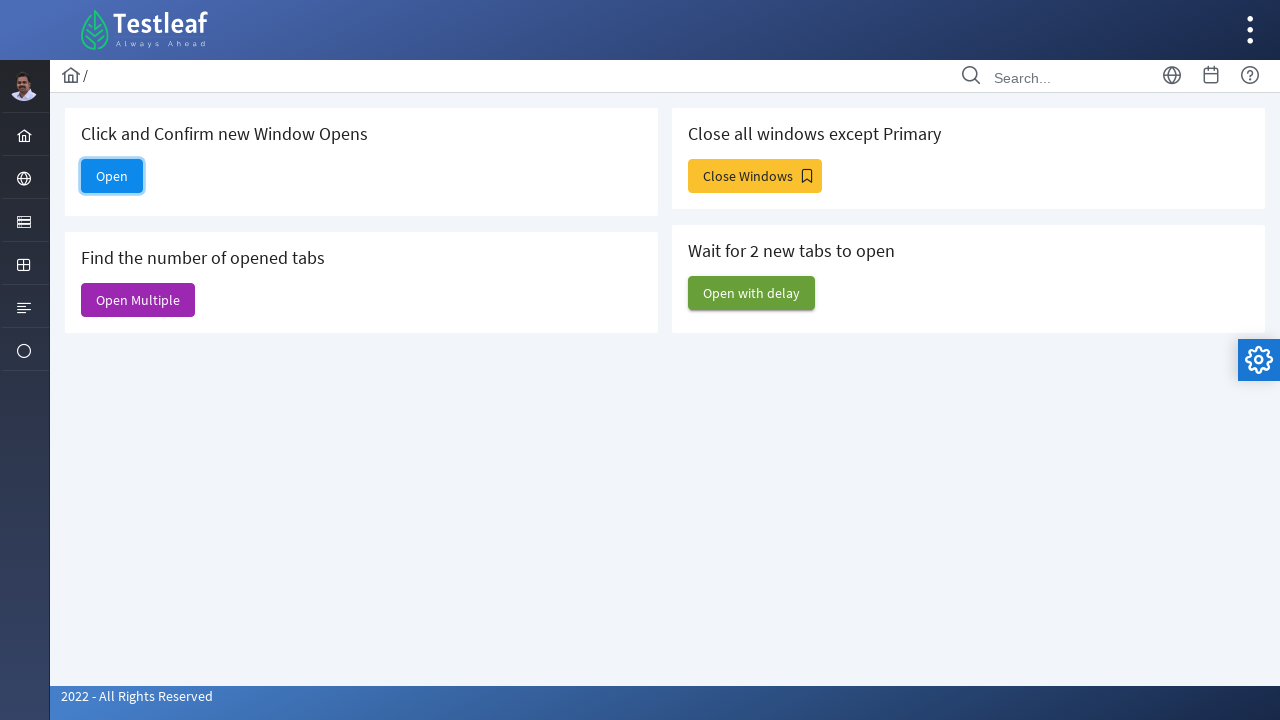

Closed the new window
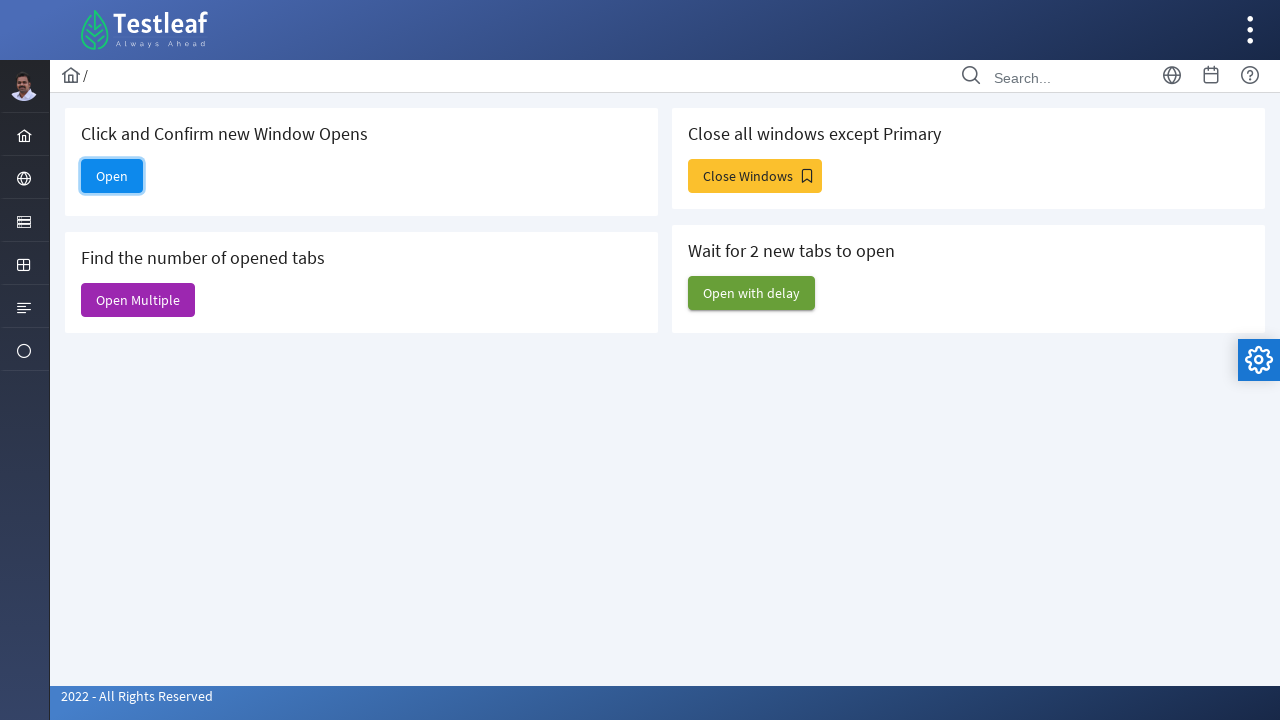

Clicked home button on original page at (71, 75) on i[class='pi pi-home']
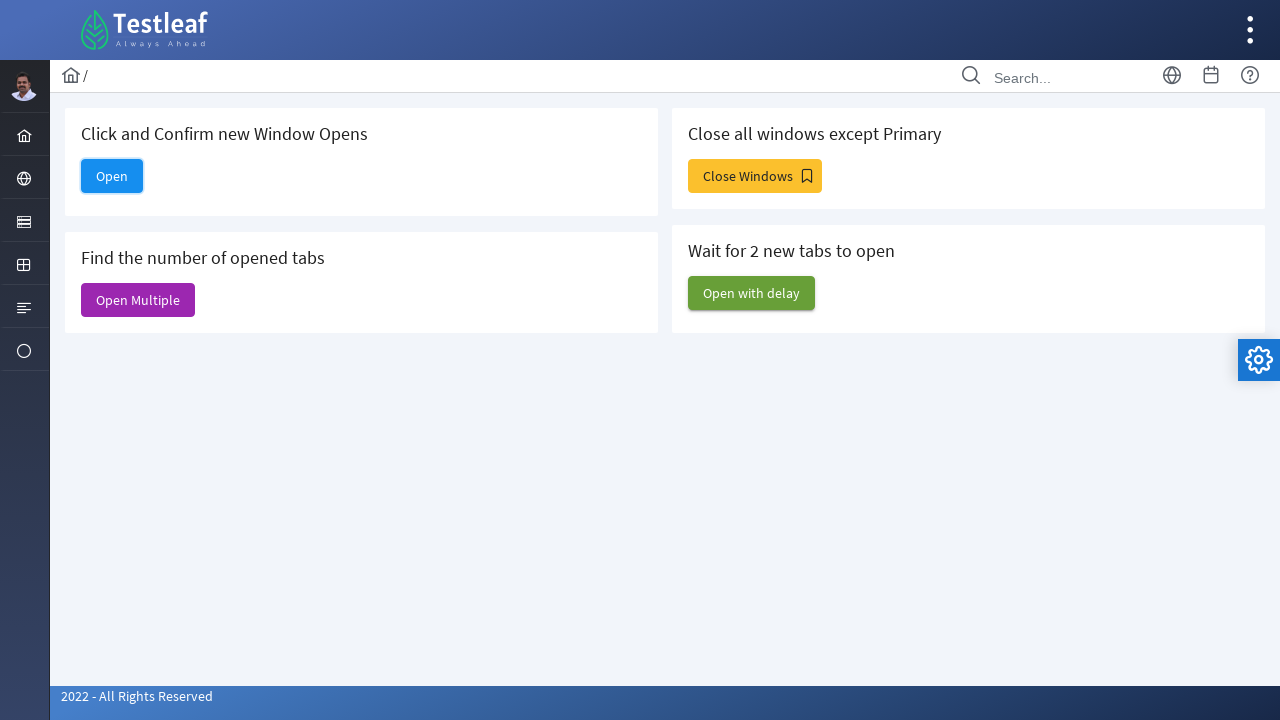

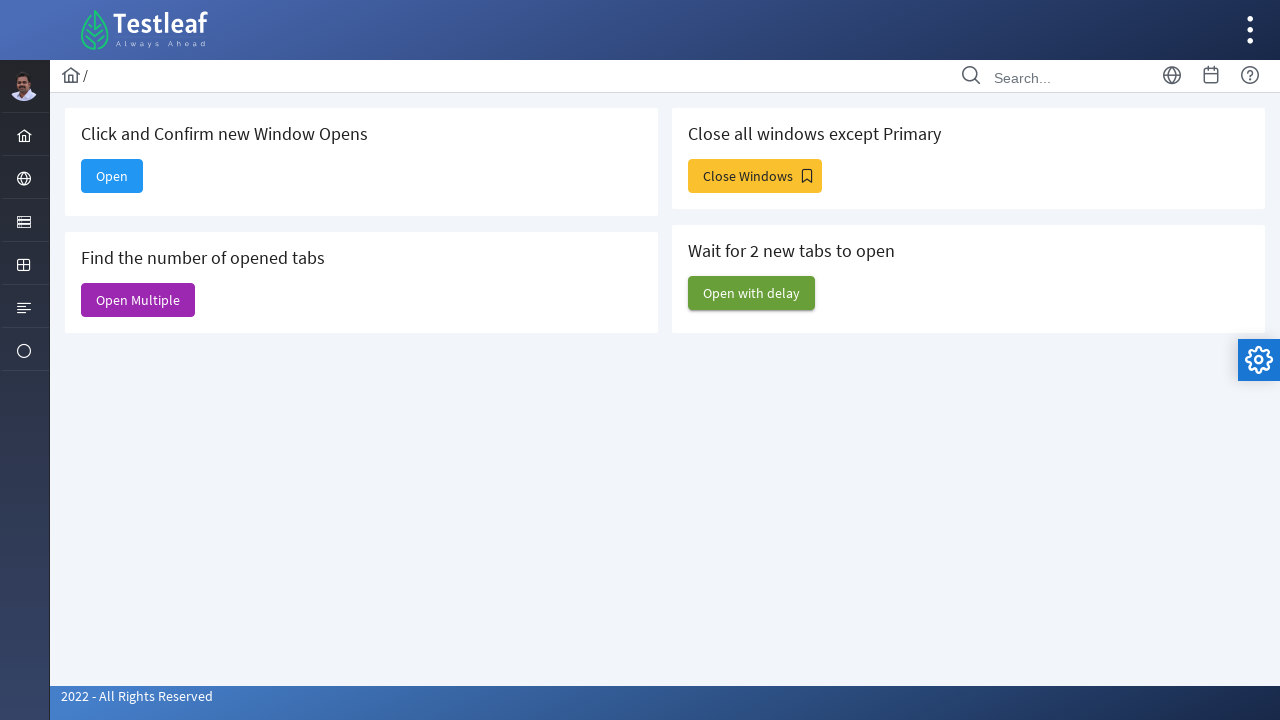